Tests various alert dialog interactions including simple alert, confirm dialog, and prompt dialog with text input

Starting URL: https://letcode.in

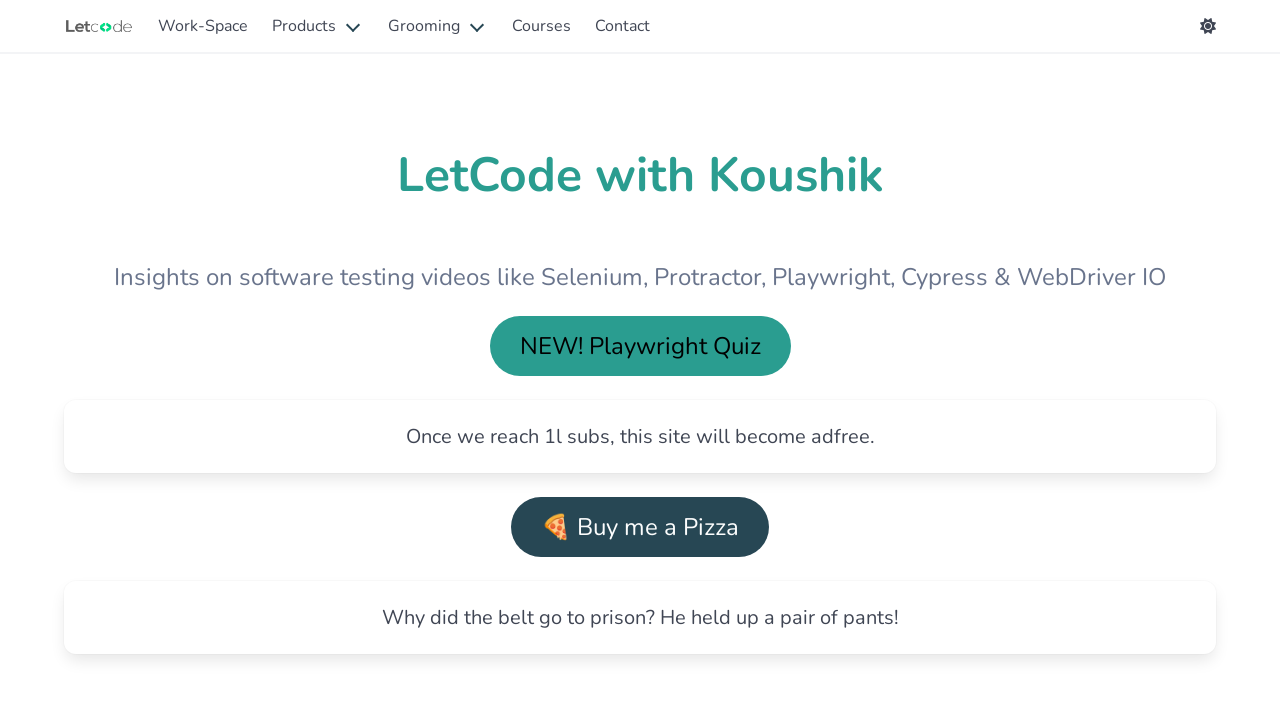

Clicked Work-Space link to navigate to workspace section at (203, 26) on a:has-text('Work-Space')
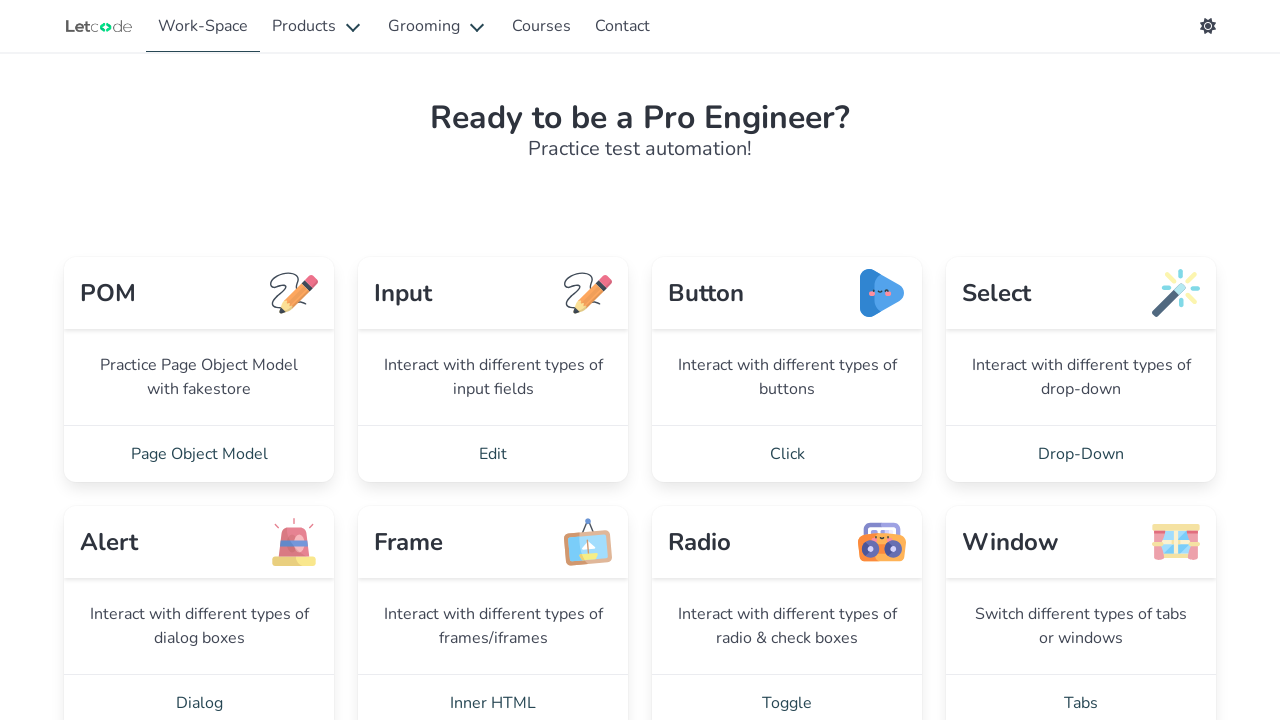

Clicked alert practice page link at (199, 692) on a[href='/alert']
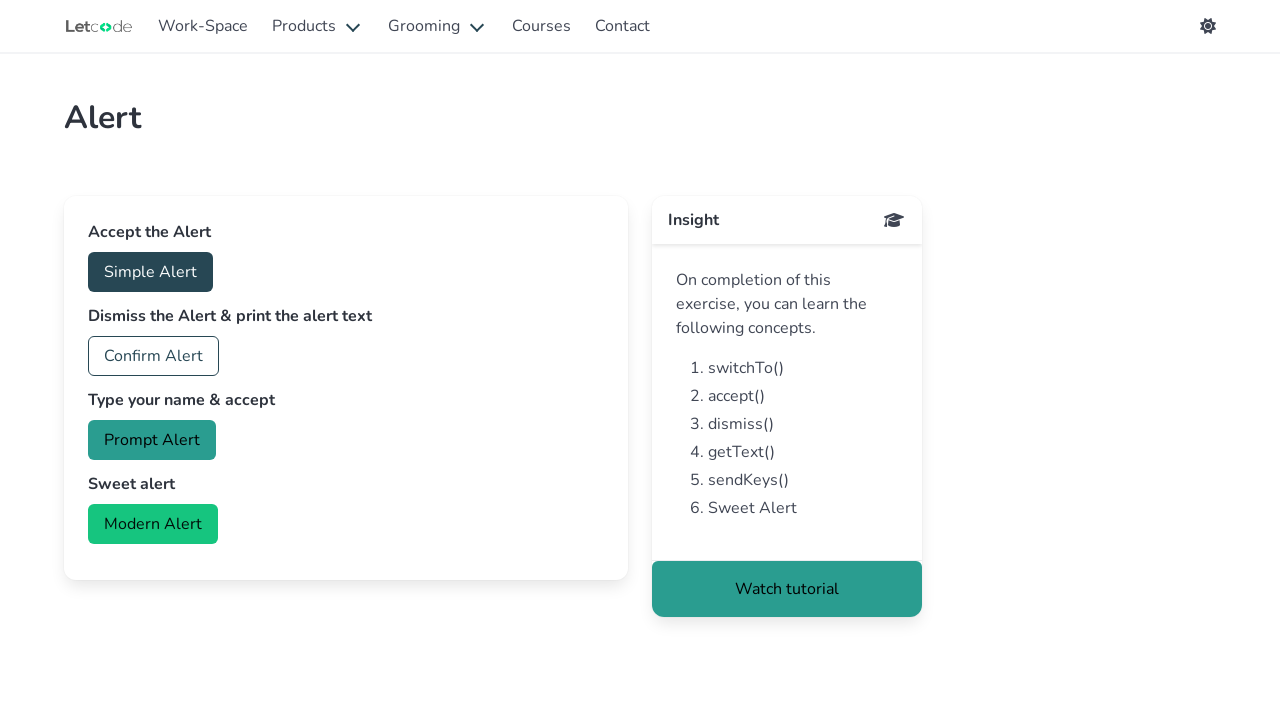

Clicked Simple Alert button at (150, 272) on button:has-text('Simple Alert')
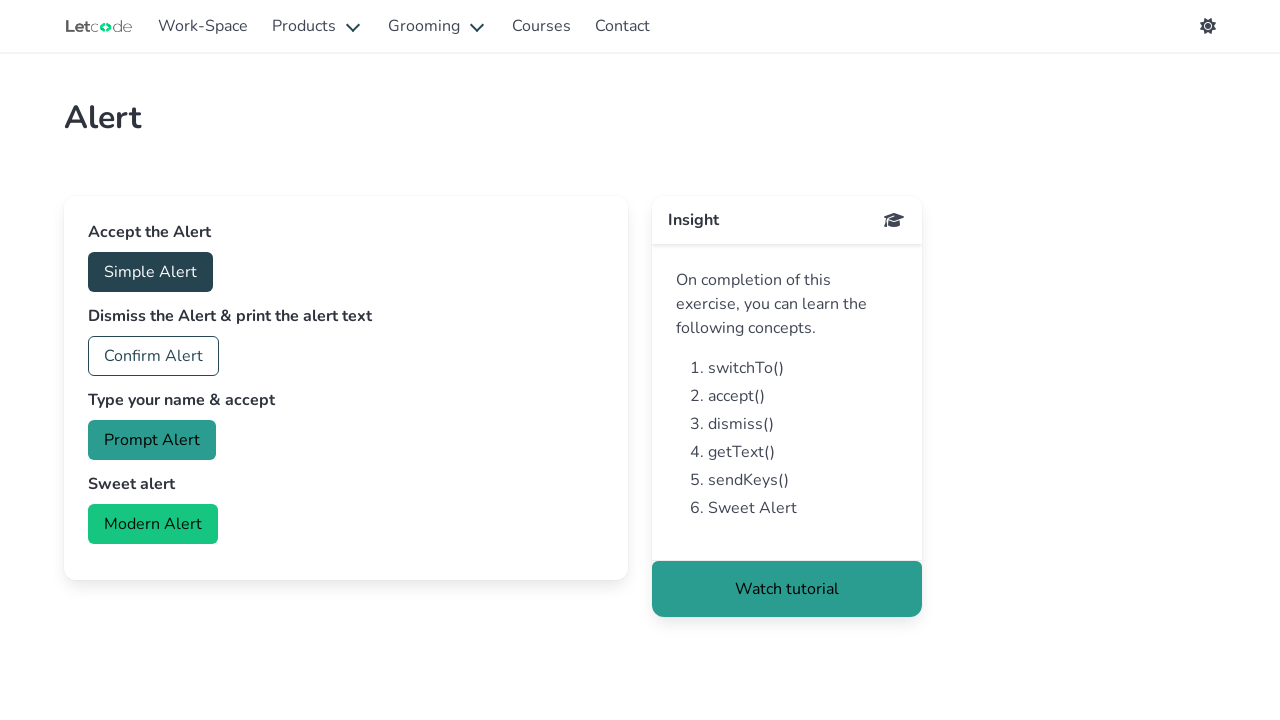

Accepted simple alert dialog
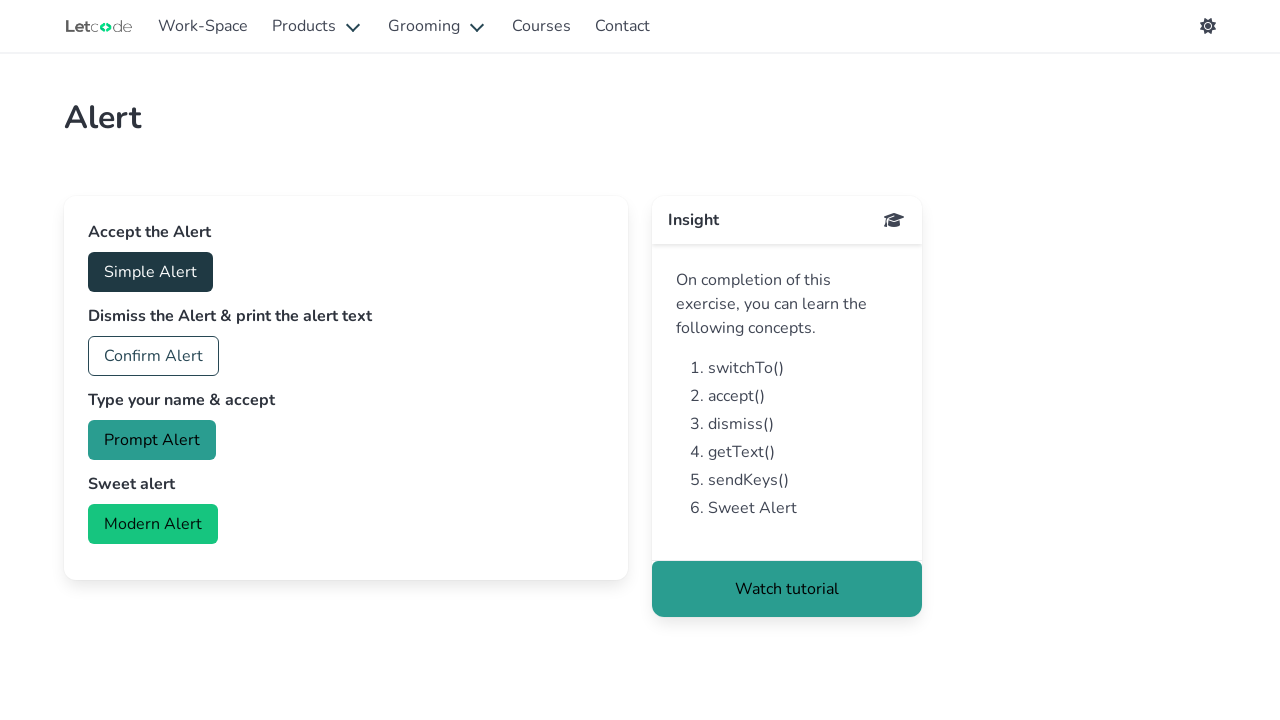

Clicked Confirm Alert button at (154, 356) on button:has-text('Confirm Alert')
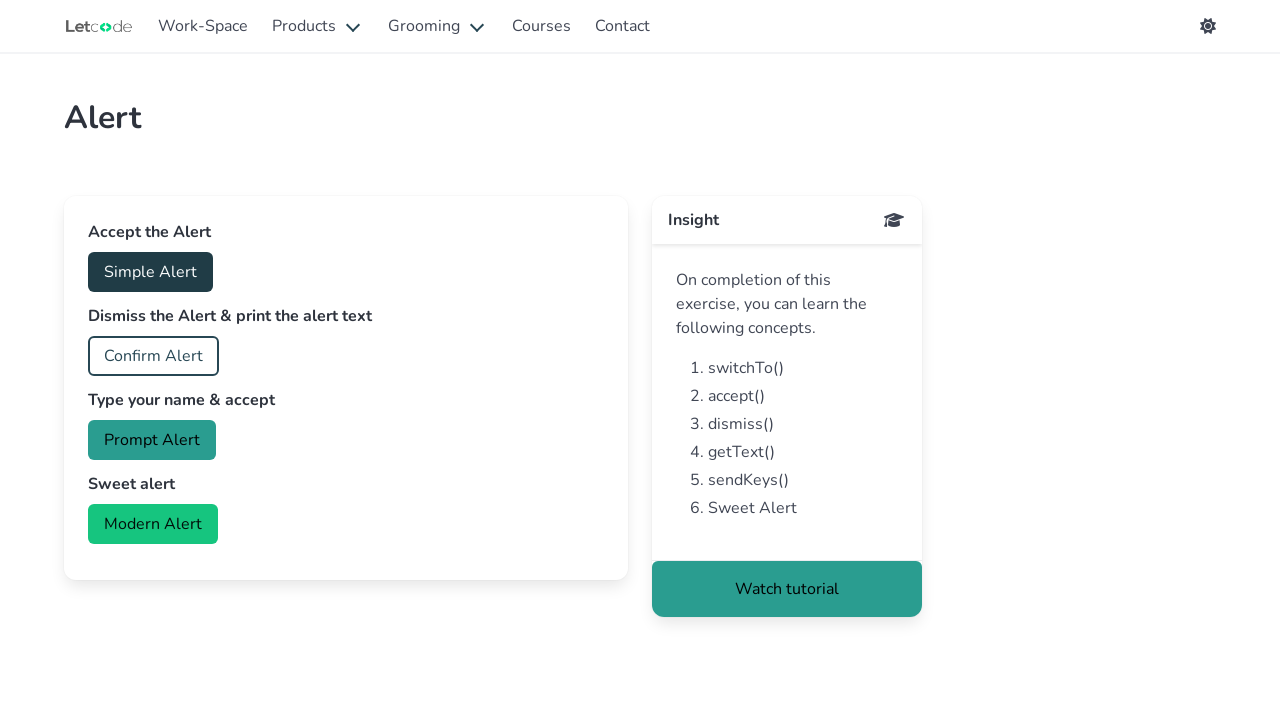

Dismissed confirm alert dialog
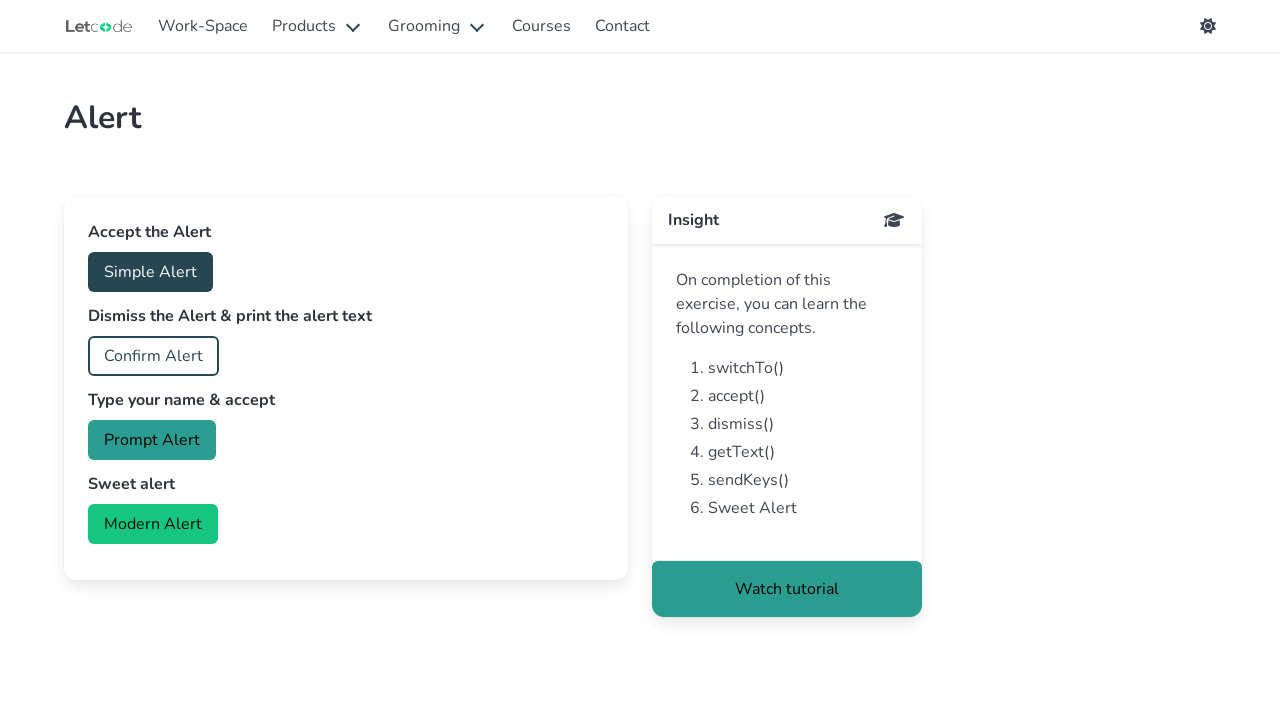

Clicked Prompt Alert button at (152, 440) on button:has-text('Prompt Alert')
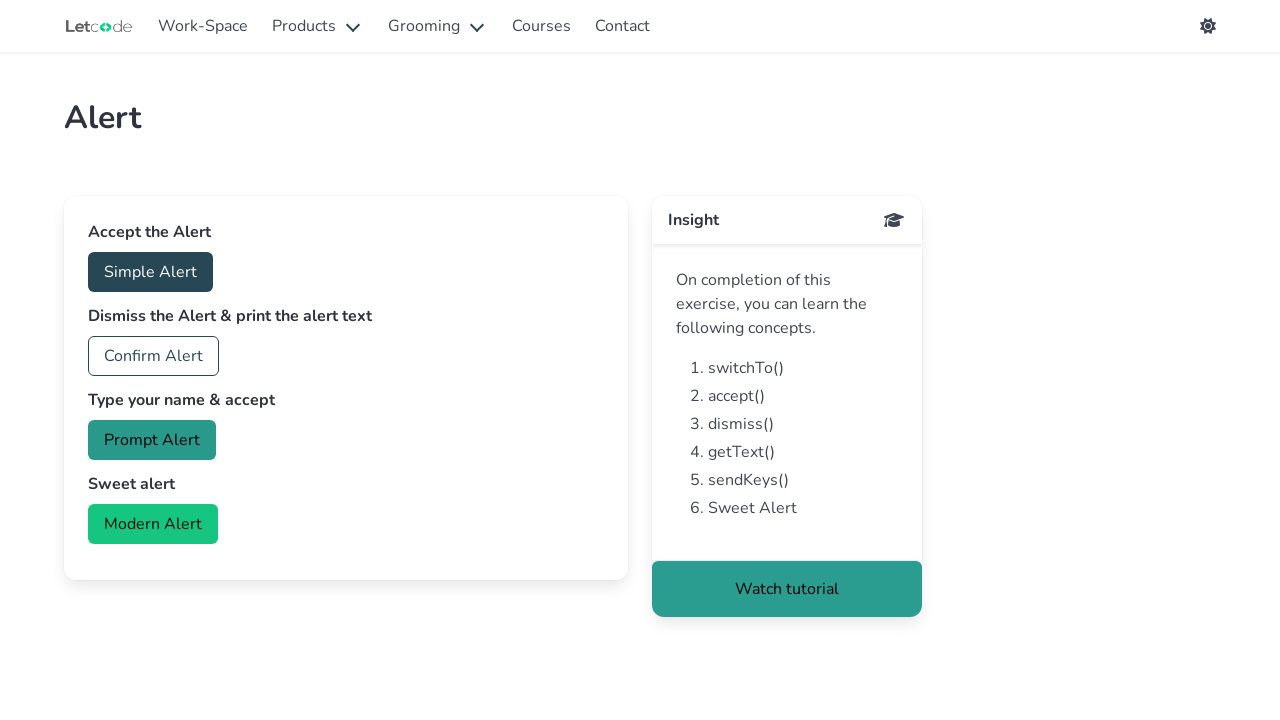

Accepted prompt dialog with text input 'User1'
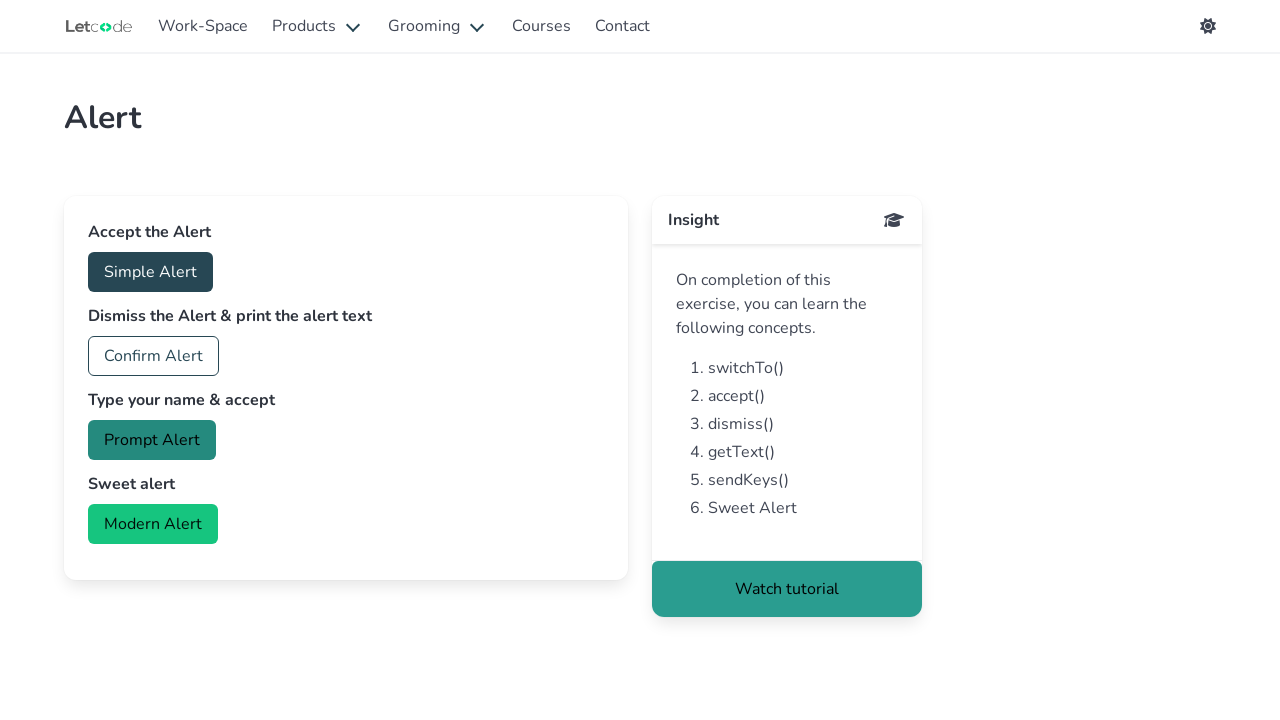

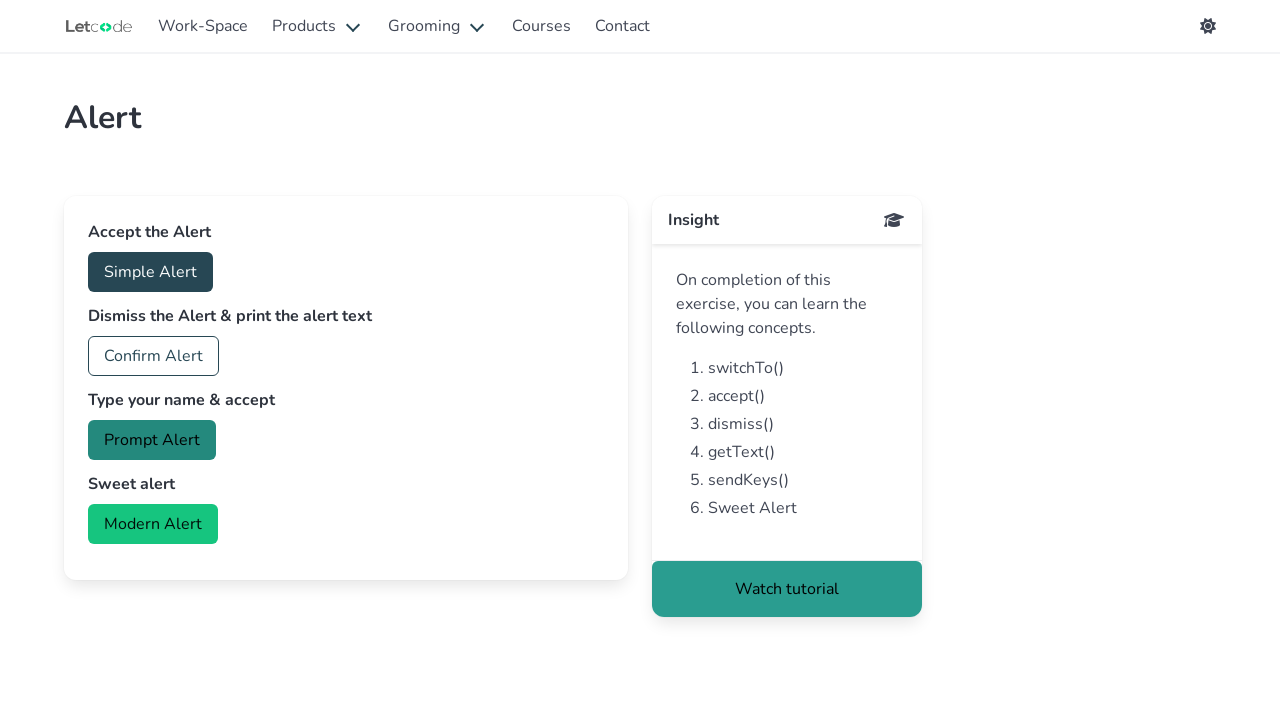